Tests basic form interaction on an Angular practice page by filling a name field and then navigating to the Shop section via a link click.

Starting URL: https://rahulshettyacademy.com/angularpractice/

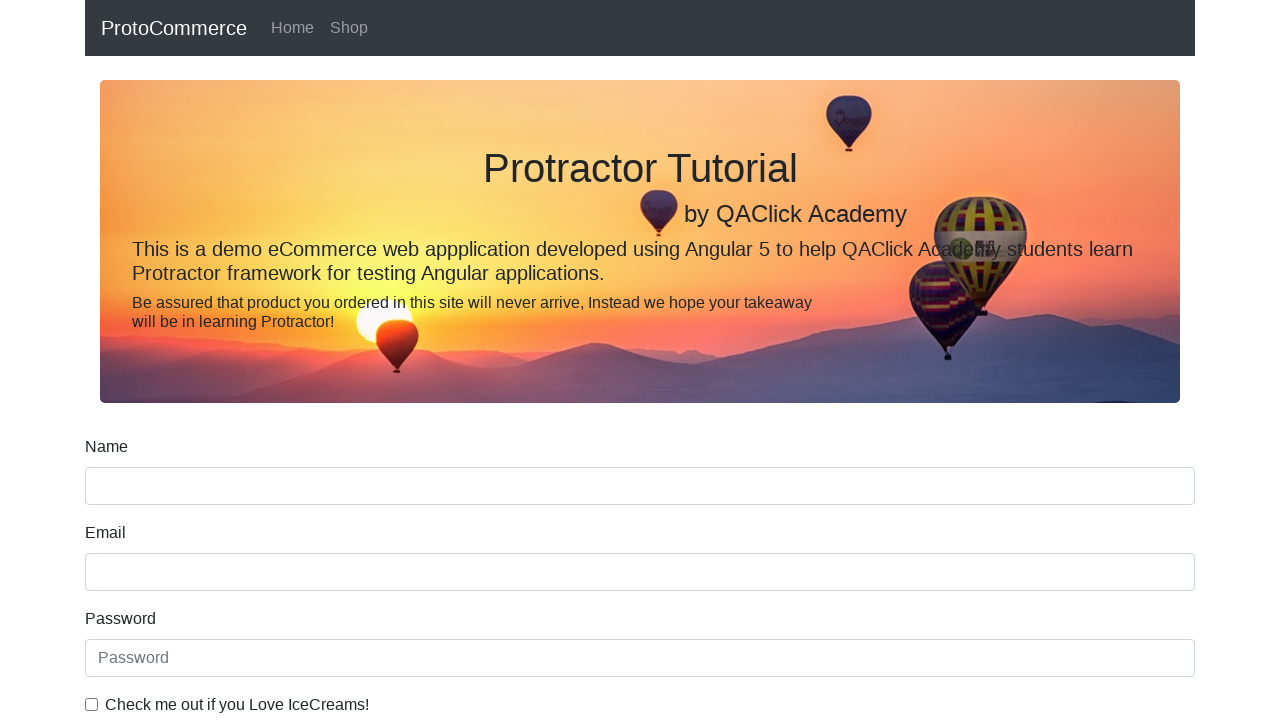

Filled name field with 'hello' on input[name='name']
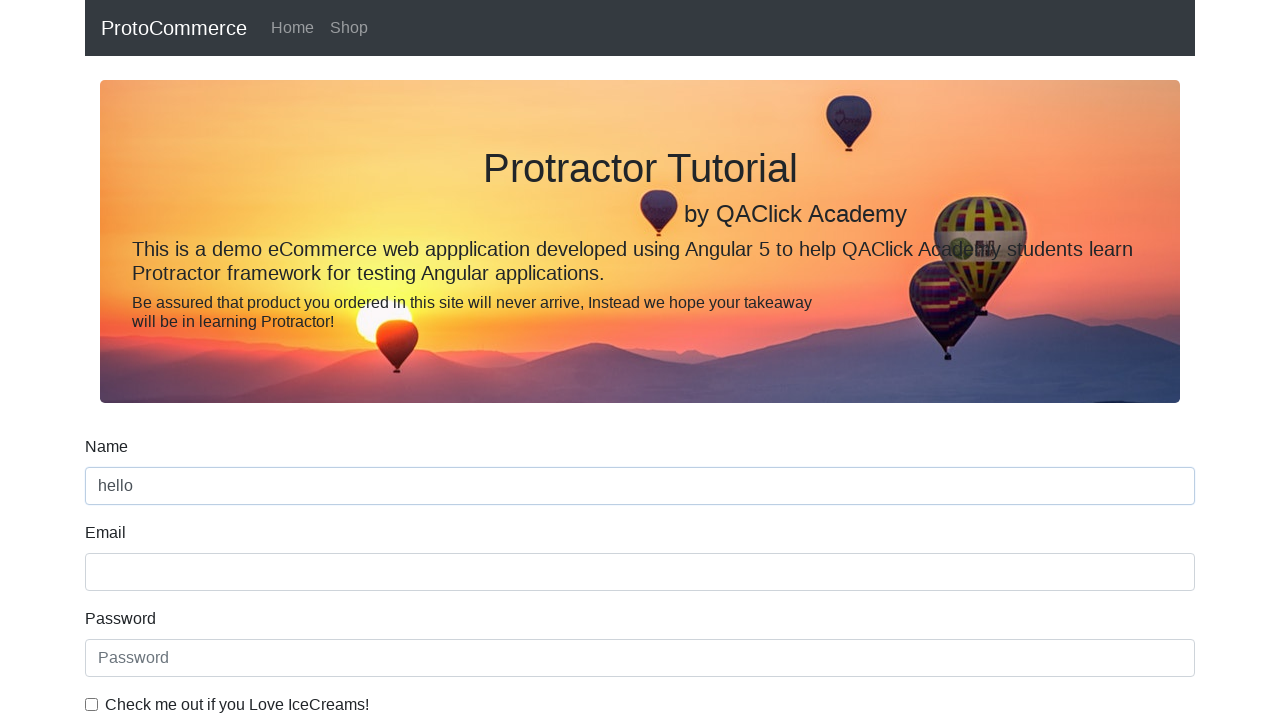

Verified name field value: 'None'
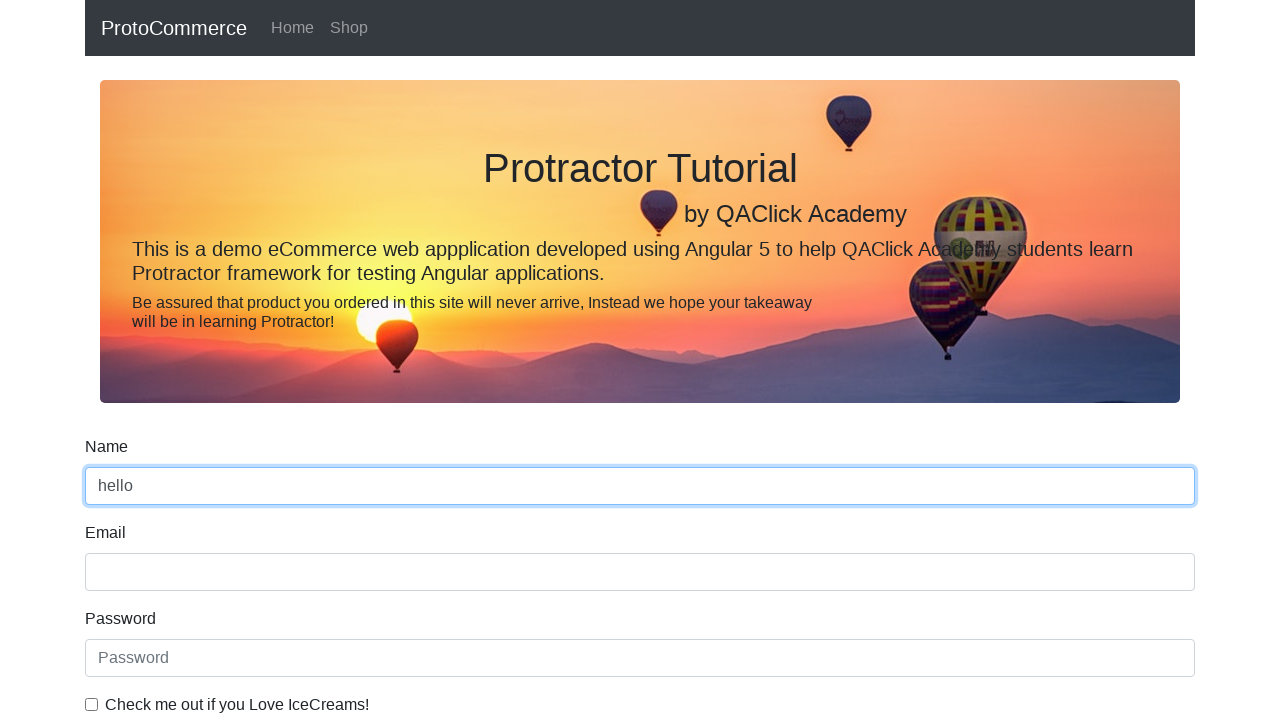

Clicked Shop link to navigate to shop section at (349, 28) on xpath=//a[contains(text(),'Shop')]
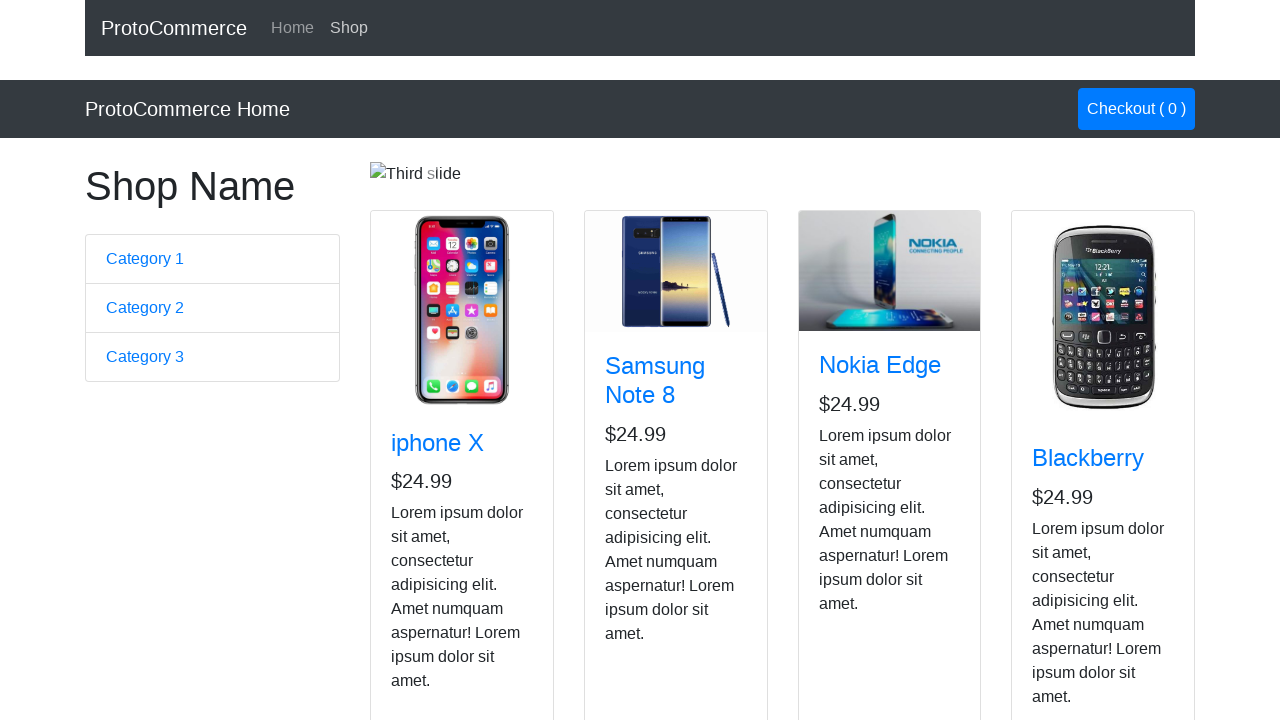

Shop page loaded successfully (networkidle state reached)
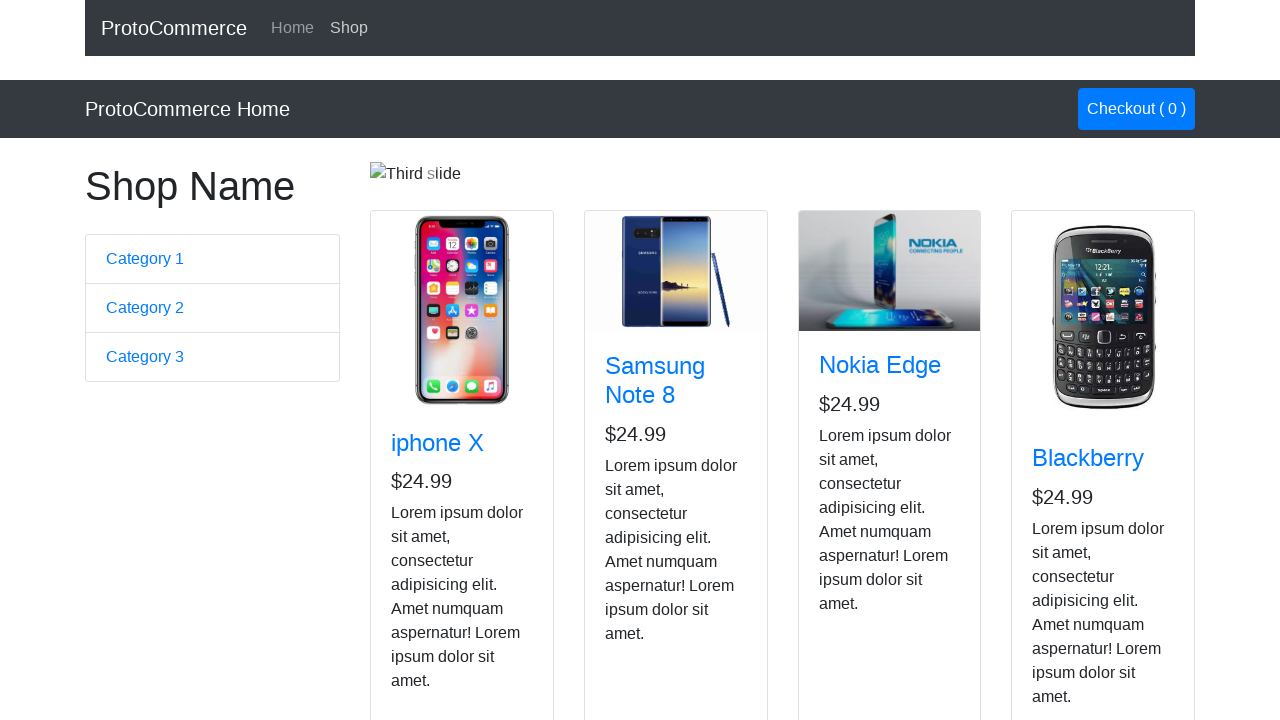

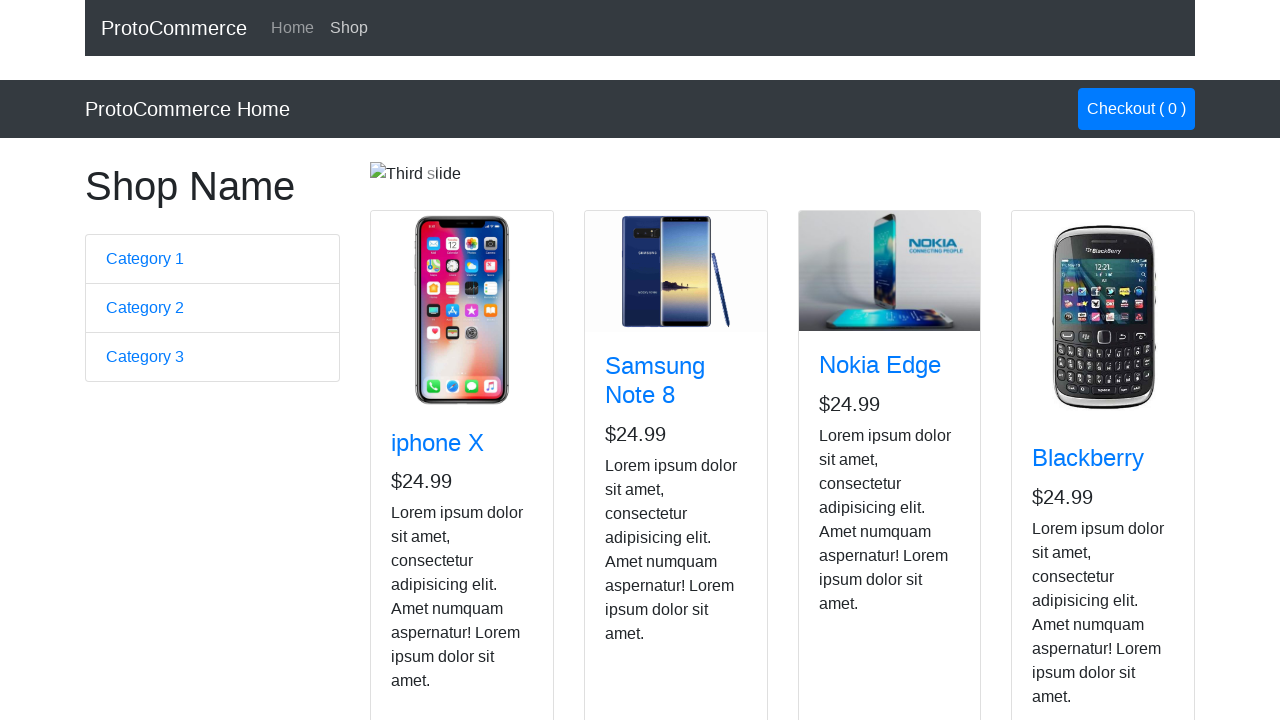